Tests the jQuery UI selectable widget by selecting multiple items using Ctrl+click to select odd-numbered items from a list

Starting URL: https://jqueryui.com/selectable/

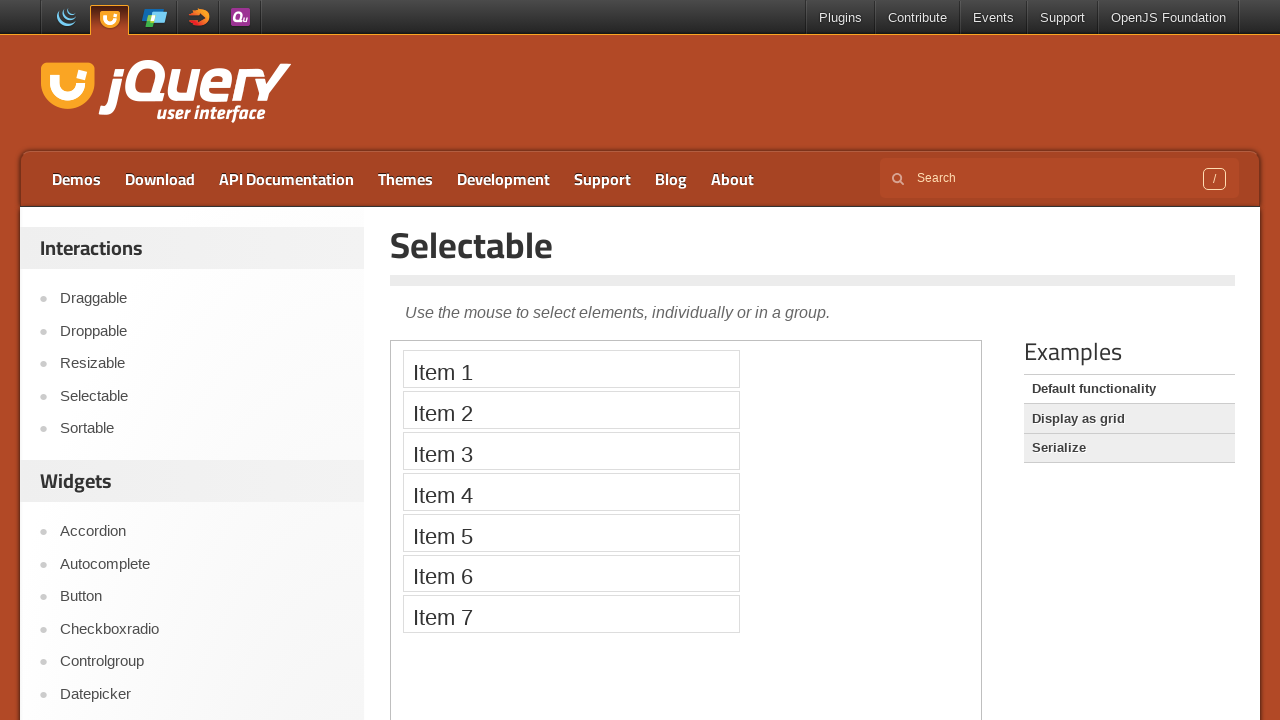

Scrolled down to view the selectable widget demo
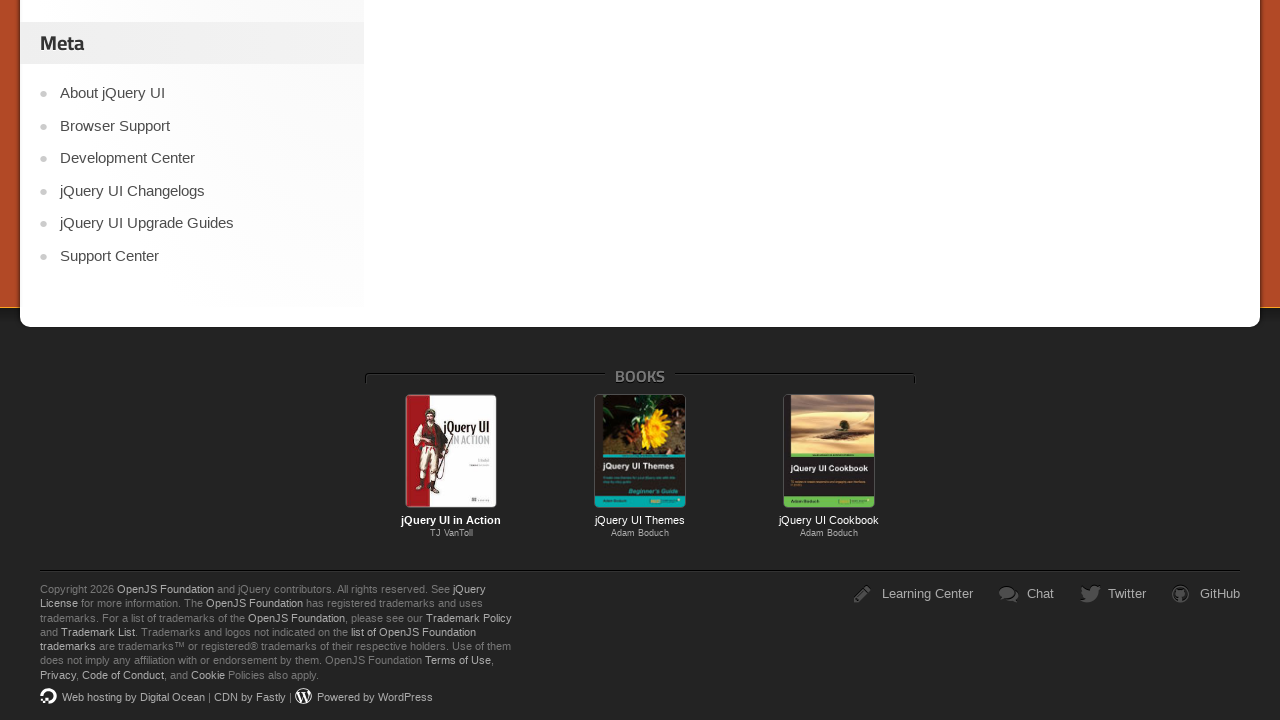

Located the demo iframe
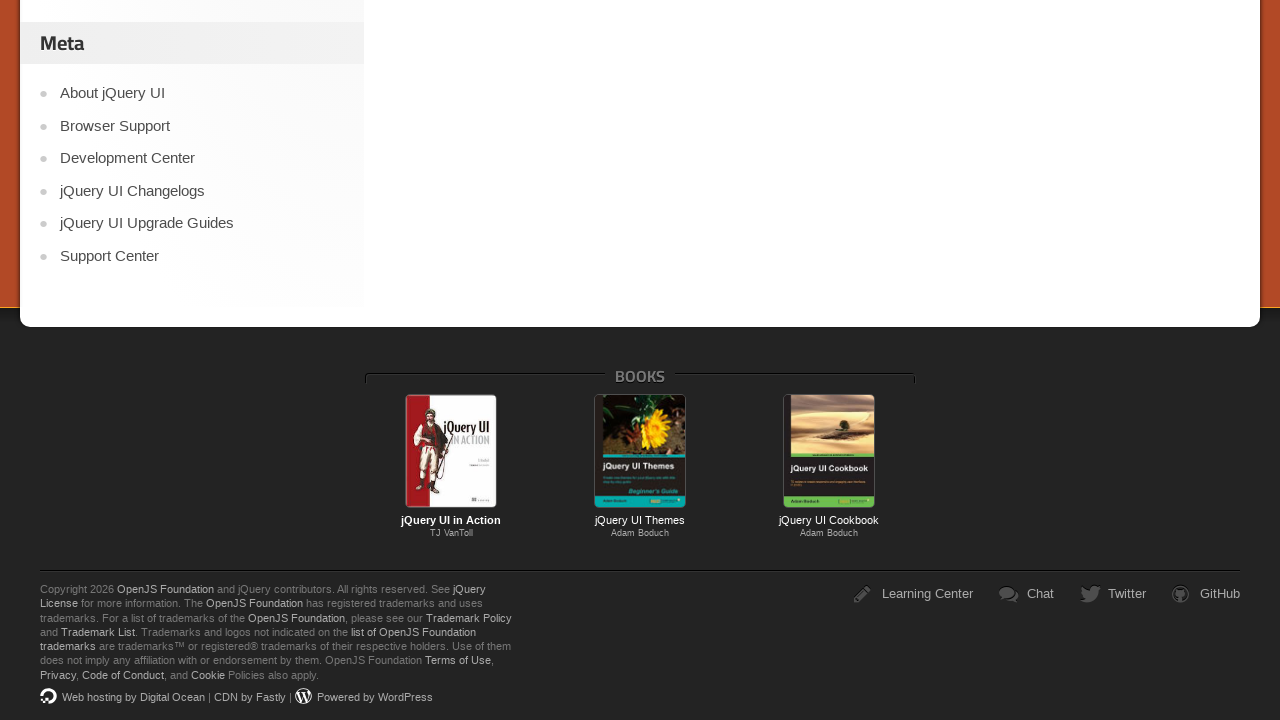

Found 7 selectable items in the list
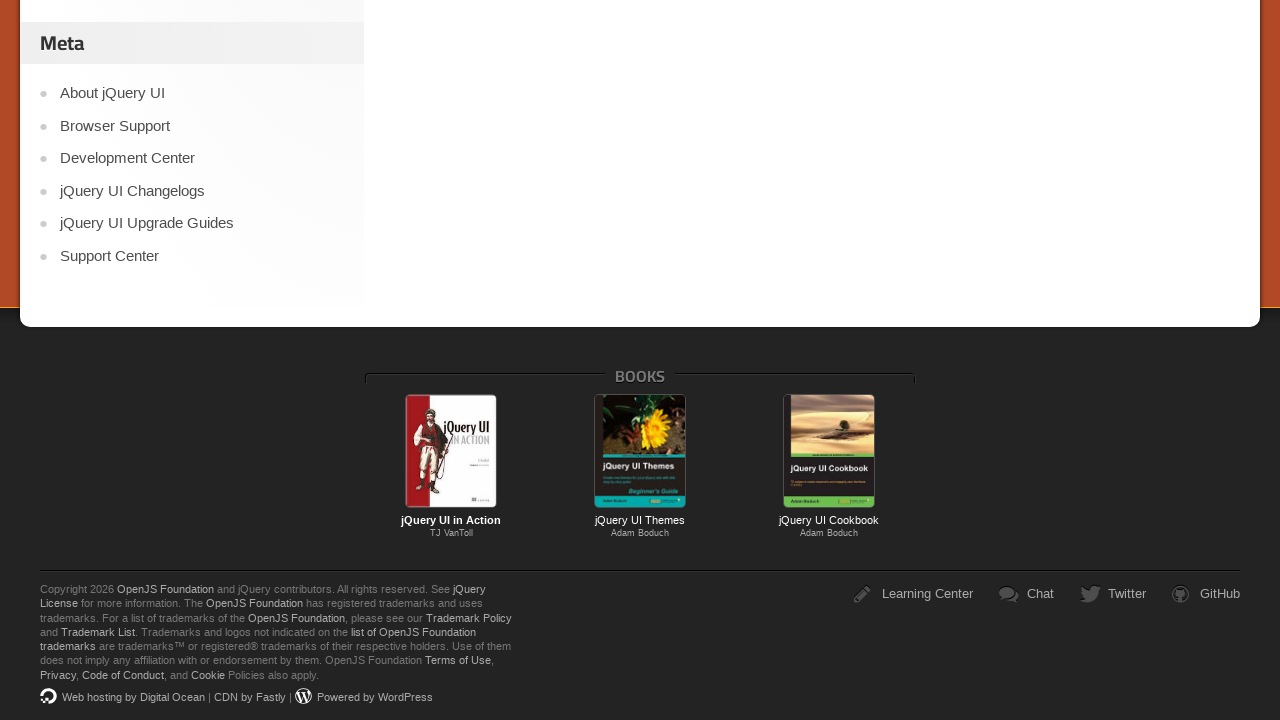

Ctrl+clicked item 1 (odd-numbered position) at (571, 361) on iframe >> nth=0 >> internal:control=enter-frame >> ol.ui-selectable li:nth-child
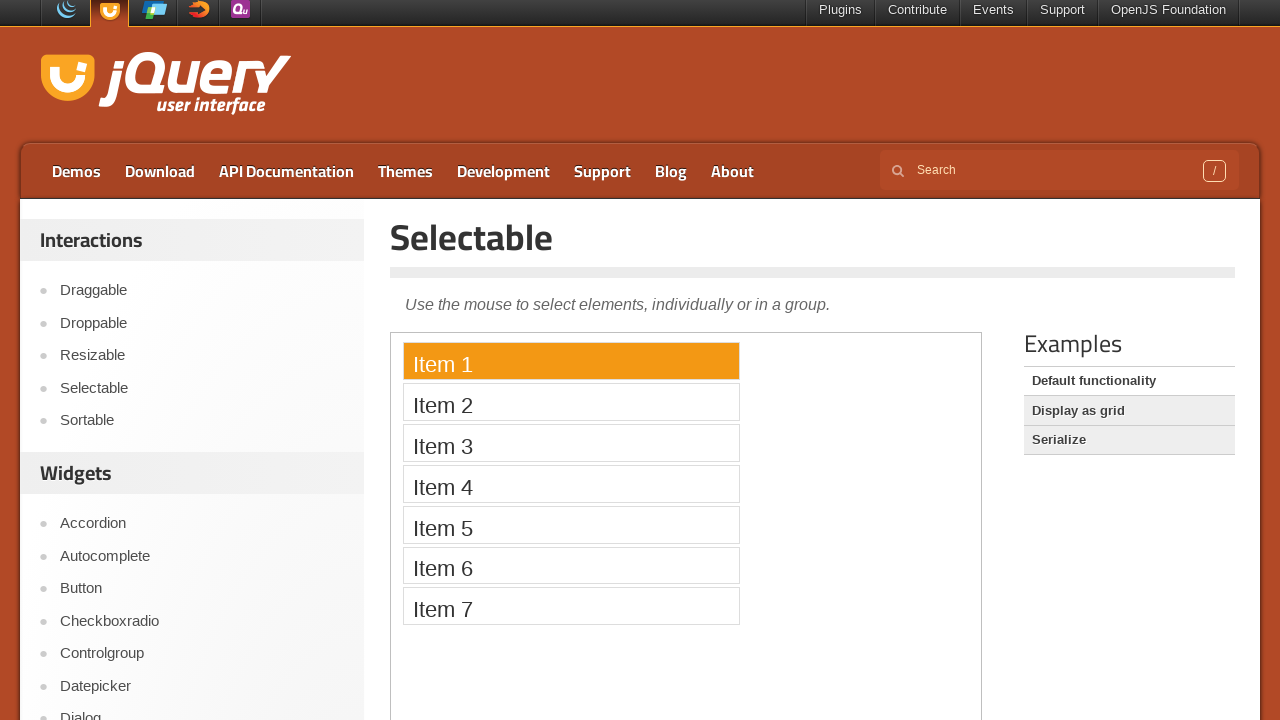

Ctrl+clicked item 3 (odd-numbered position) at (571, 443) on iframe >> nth=0 >> internal:control=enter-frame >> ol.ui-selectable li:nth-child
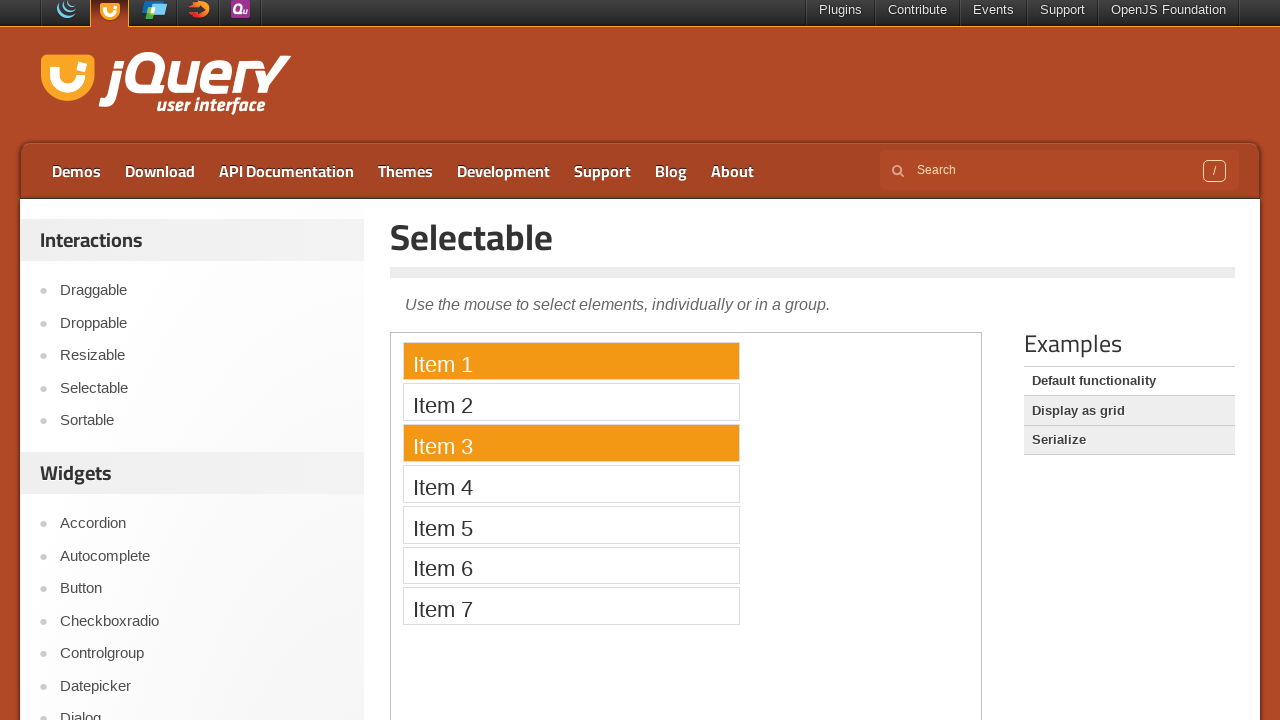

Ctrl+clicked item 5 (odd-numbered position) at (571, 524) on iframe >> nth=0 >> internal:control=enter-frame >> ol.ui-selectable li:nth-child
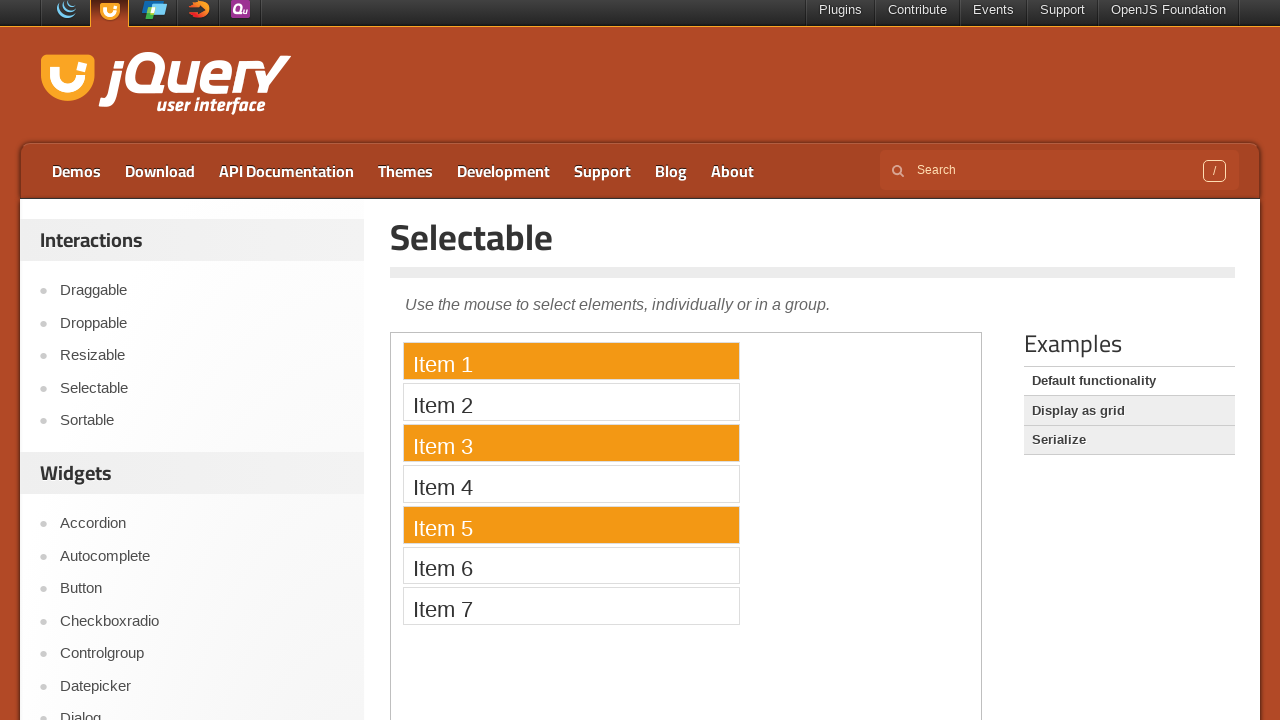

Ctrl+clicked item 7 (odd-numbered position) at (571, 606) on iframe >> nth=0 >> internal:control=enter-frame >> ol.ui-selectable li:nth-child
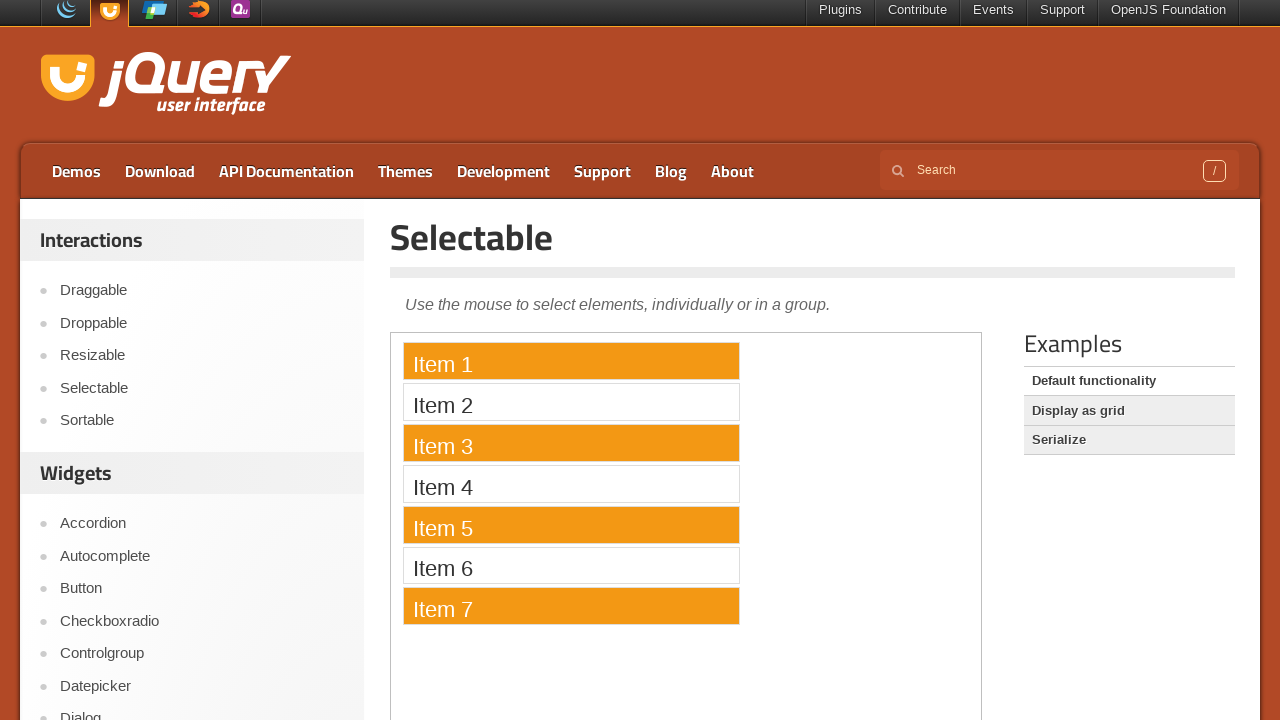

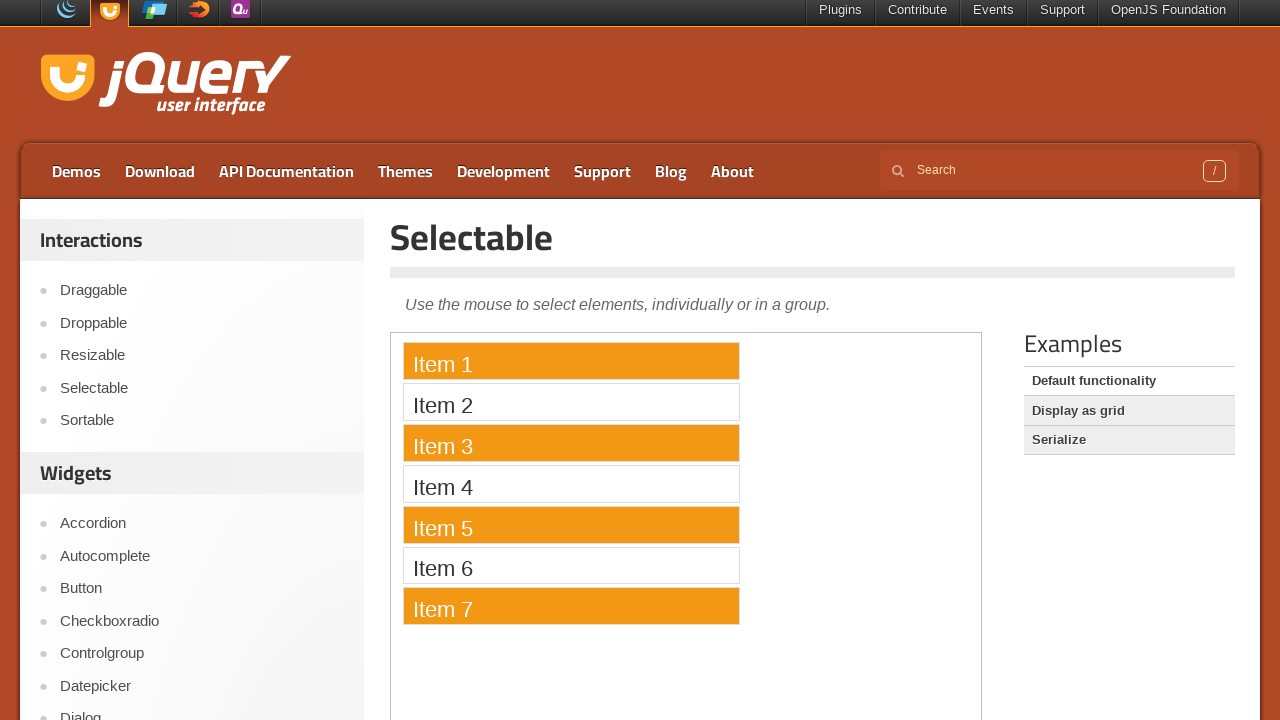